Tests right-click (context menu) functionality by performing a context click on a button element and verifying the context menu appears with a copy option

Starting URL: https://swisnl.github.io/jQuery-contextMenu/demo.html

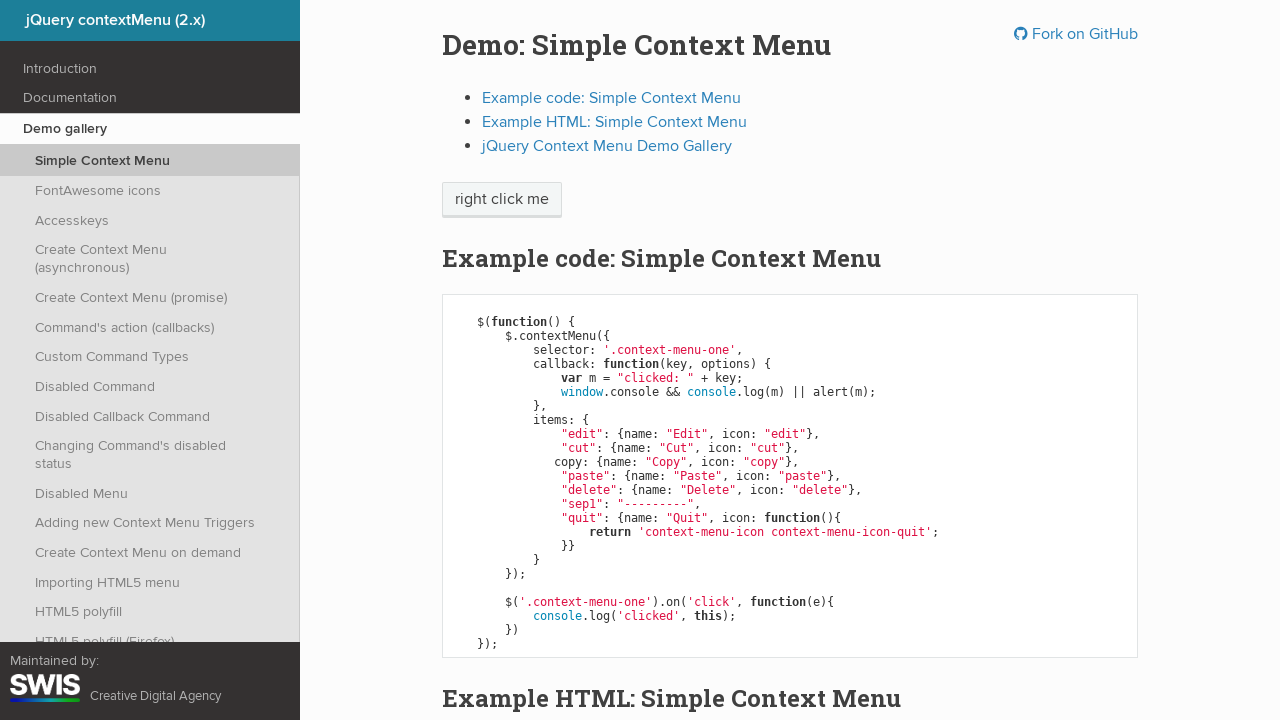

Right-clicked on context menu trigger element at (502, 200) on .context-menu-one
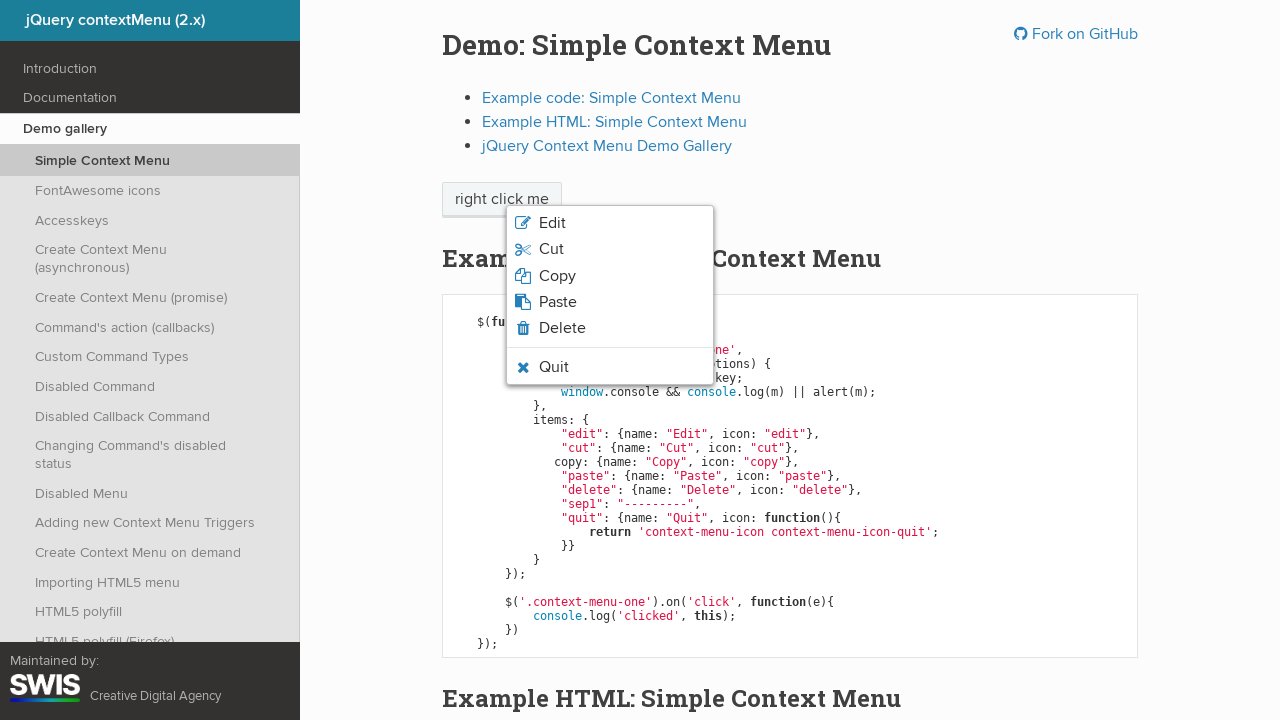

Context menu appeared with copy option visible
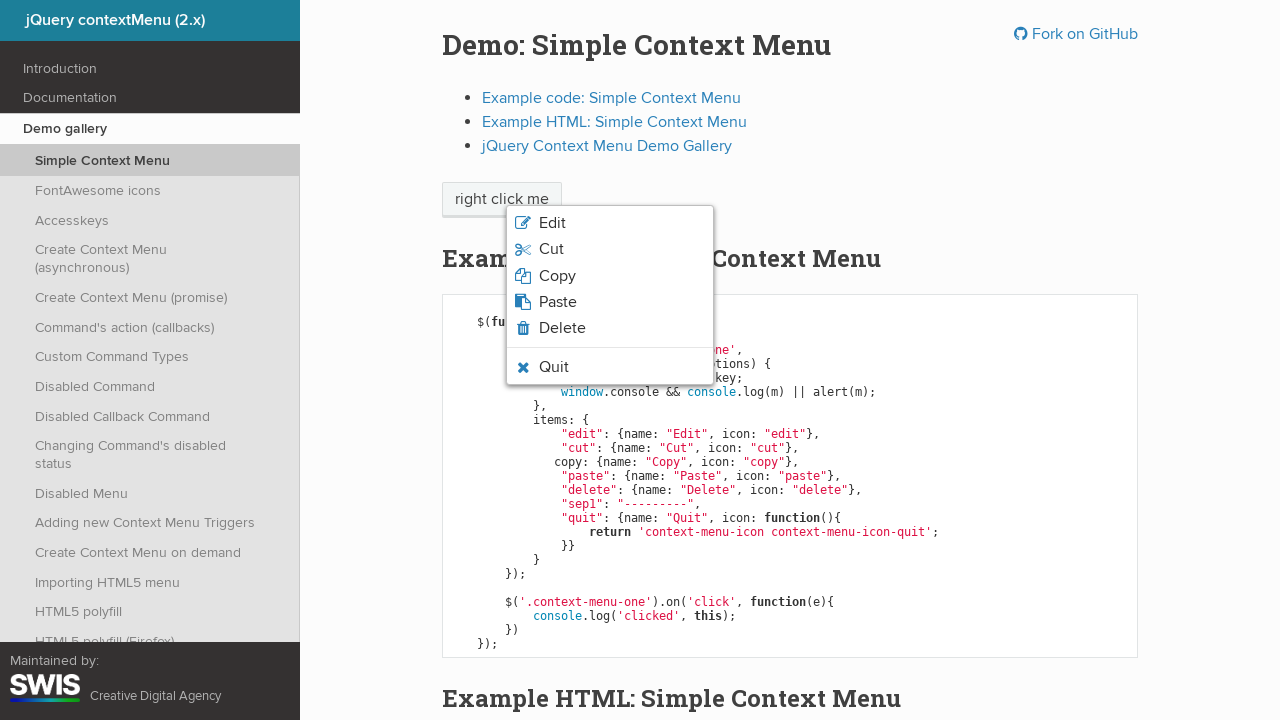

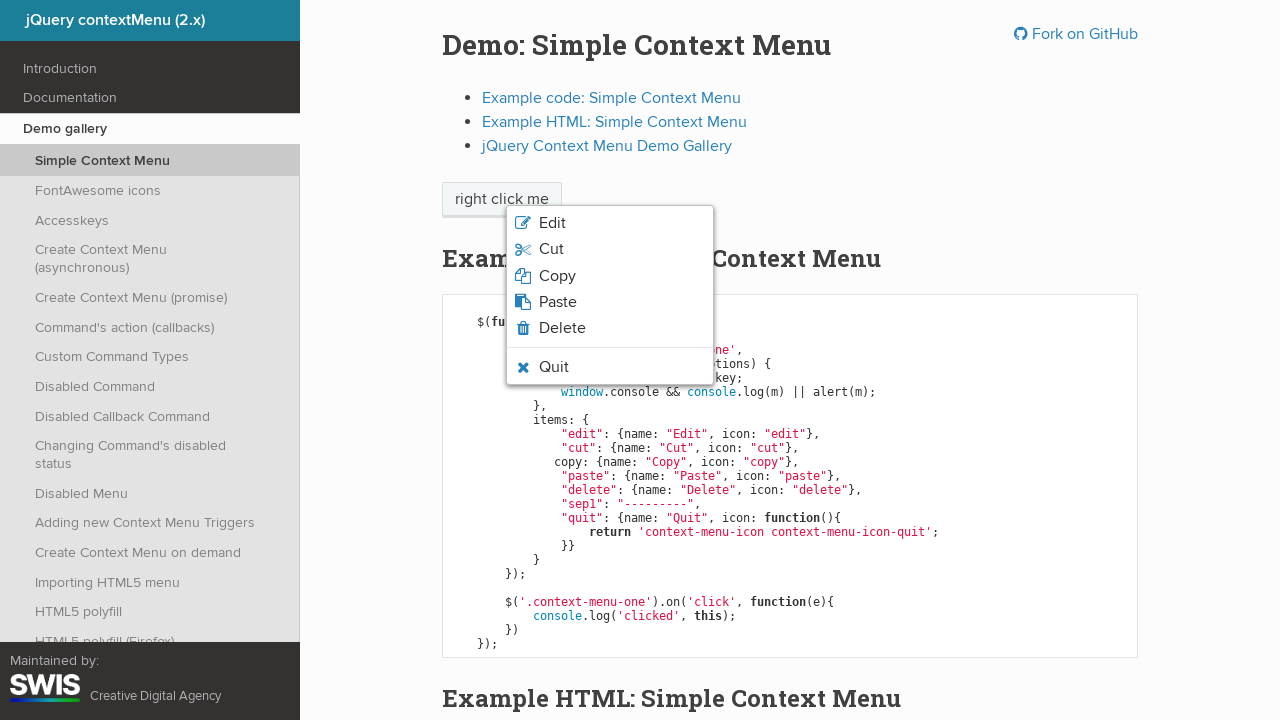